Tests double-click functionality by scrolling to a button and double-clicking it

Starting URL: http://omayo.blogspot.com

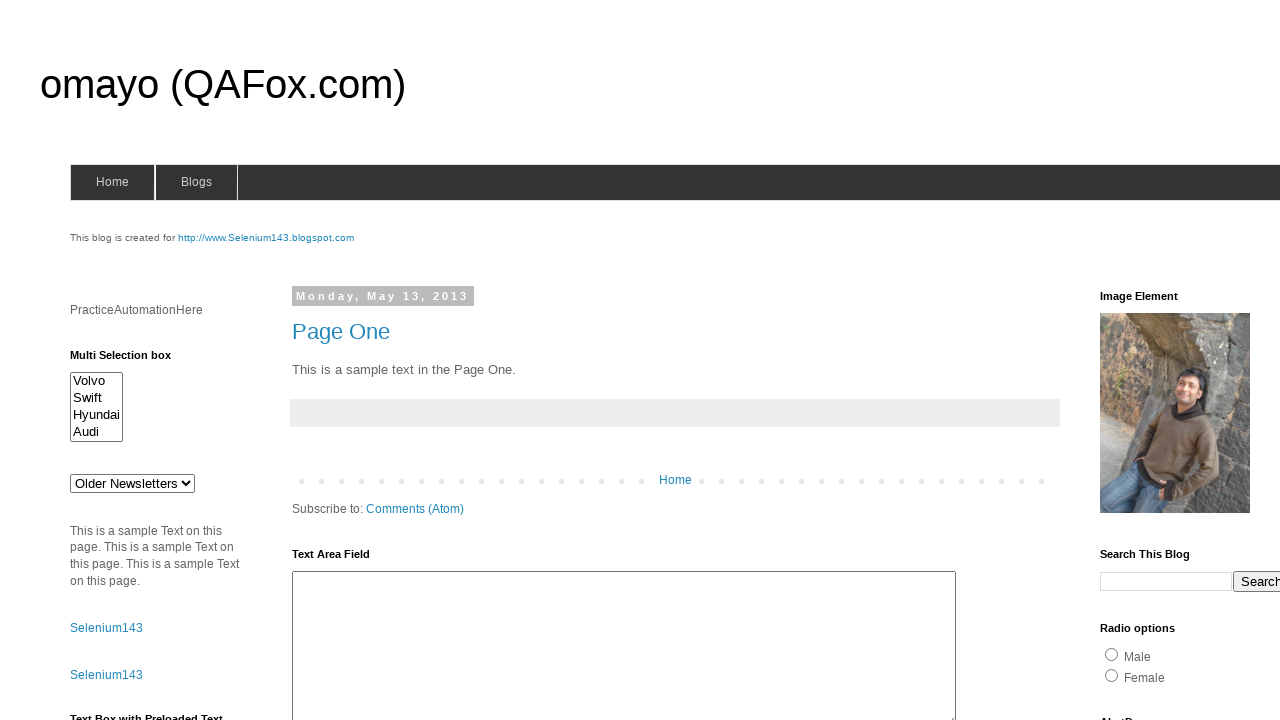

Scrolled button with id 'myBtn' into view
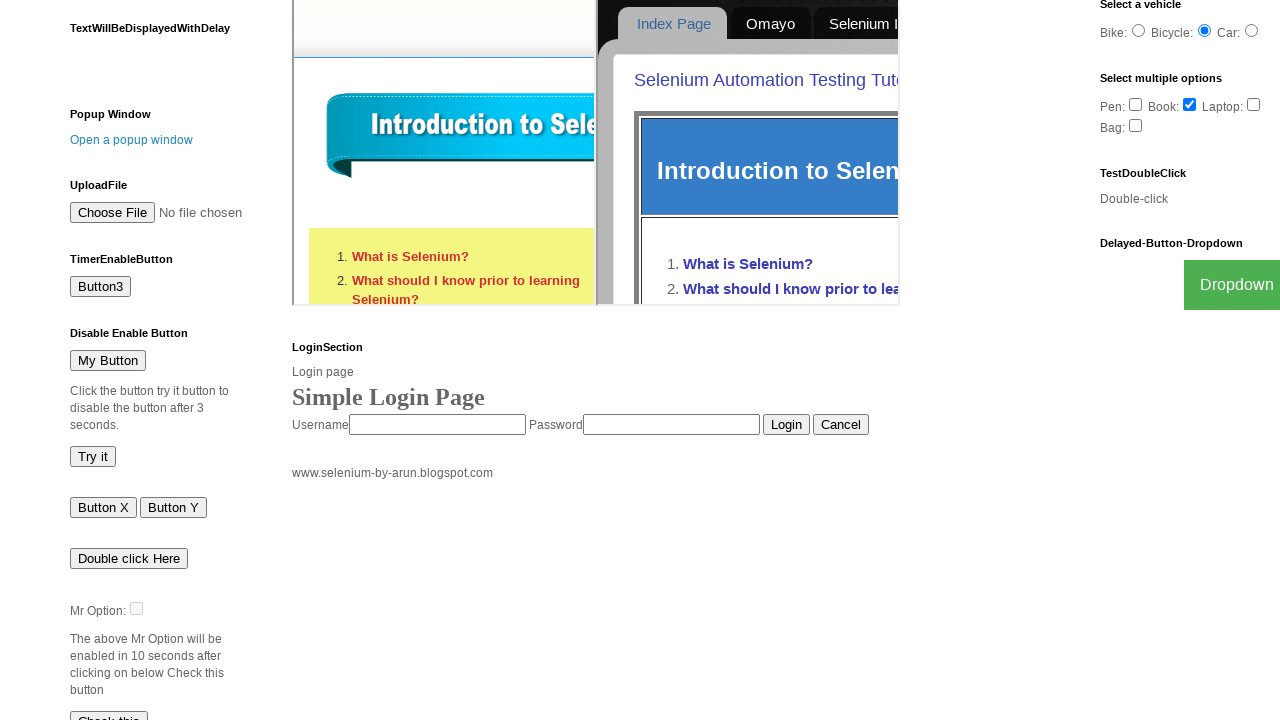

Double-clicked the 'Double click Here' button at (129, 558) on xpath=//button[contains(text(),'Double click Here')]
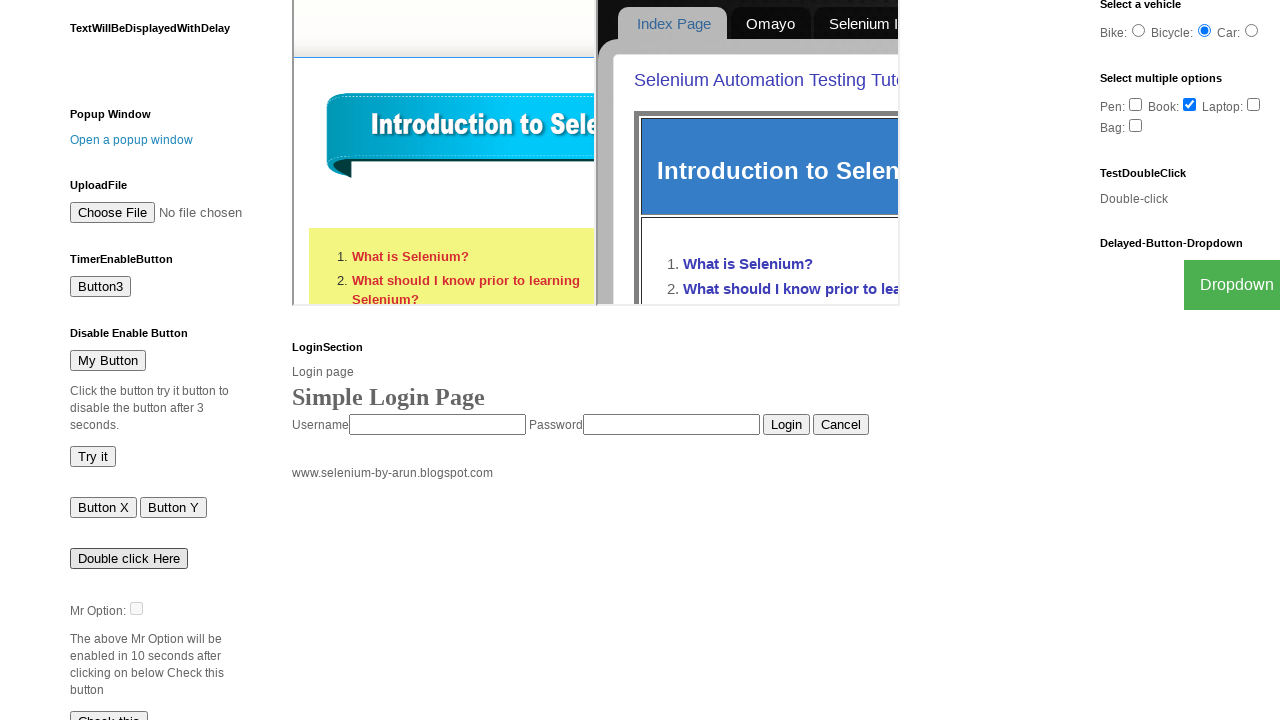

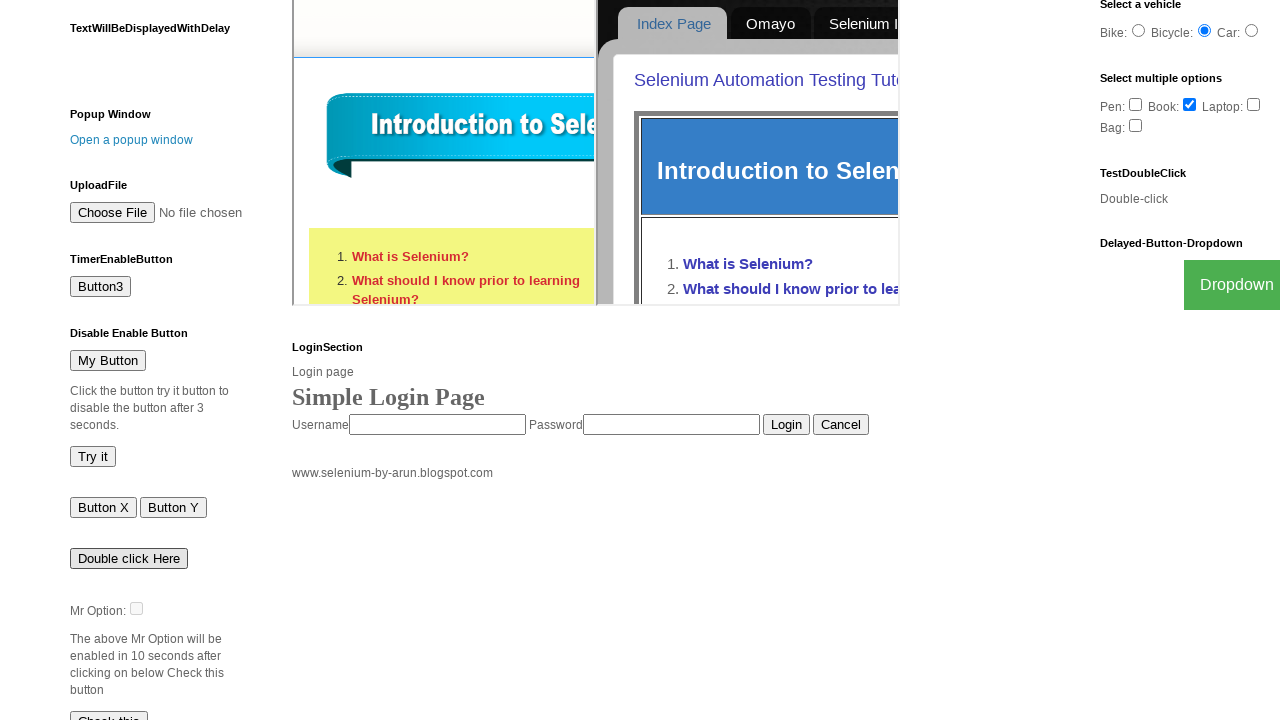